Opens the Demoblaze homepage and verifies the page loads correctly by checking the title contains "STORE"

Starting URL: https://www.demoblaze.com/

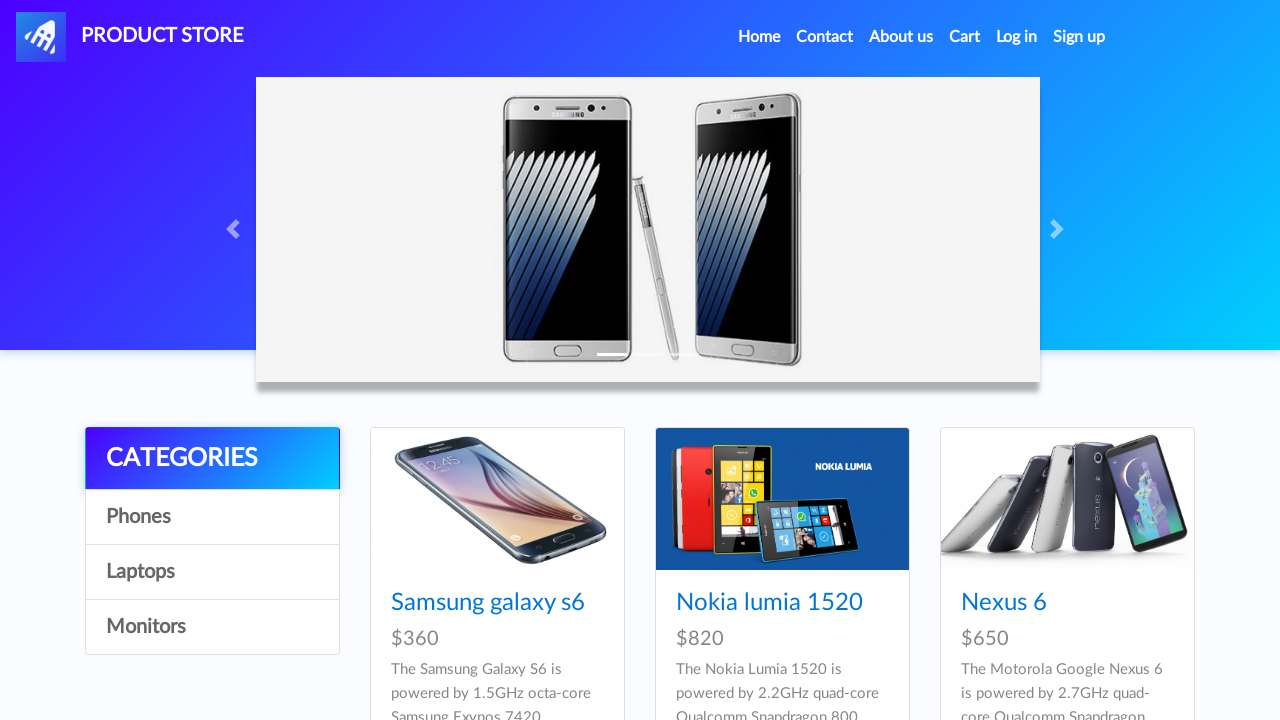

Waited for page to reach domcontentloaded state
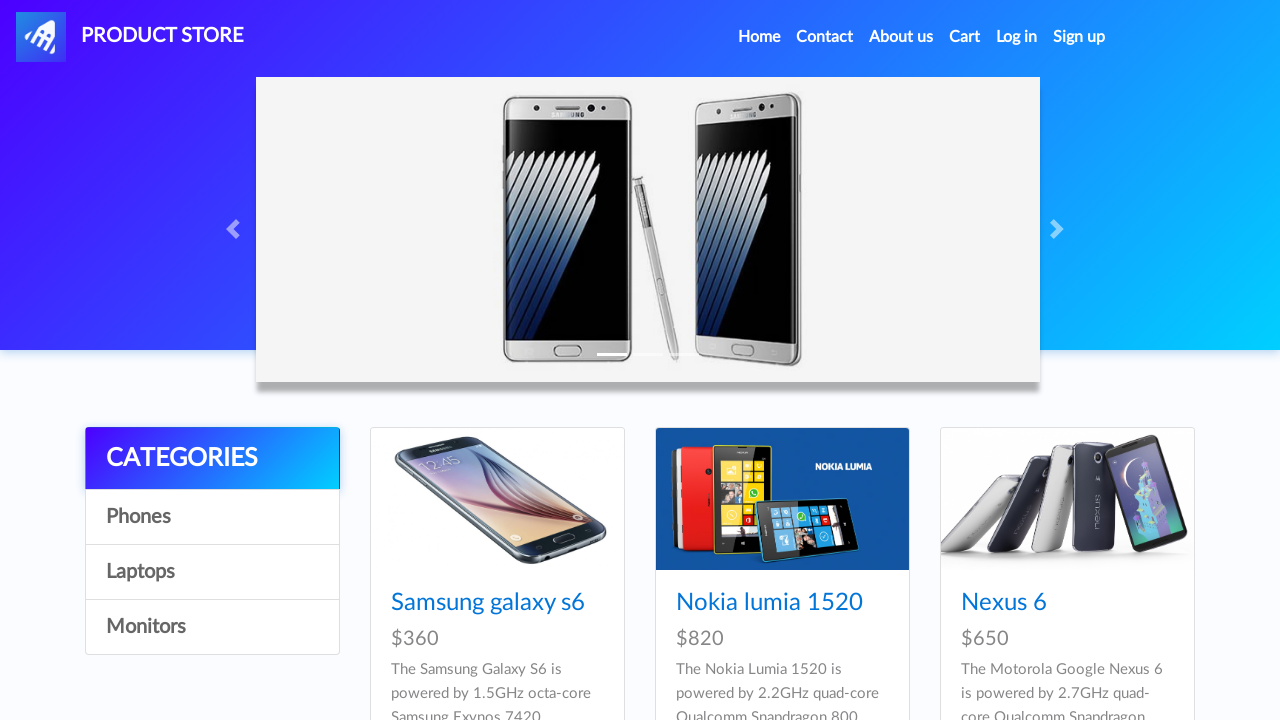

Verified page title contains 'STORE'
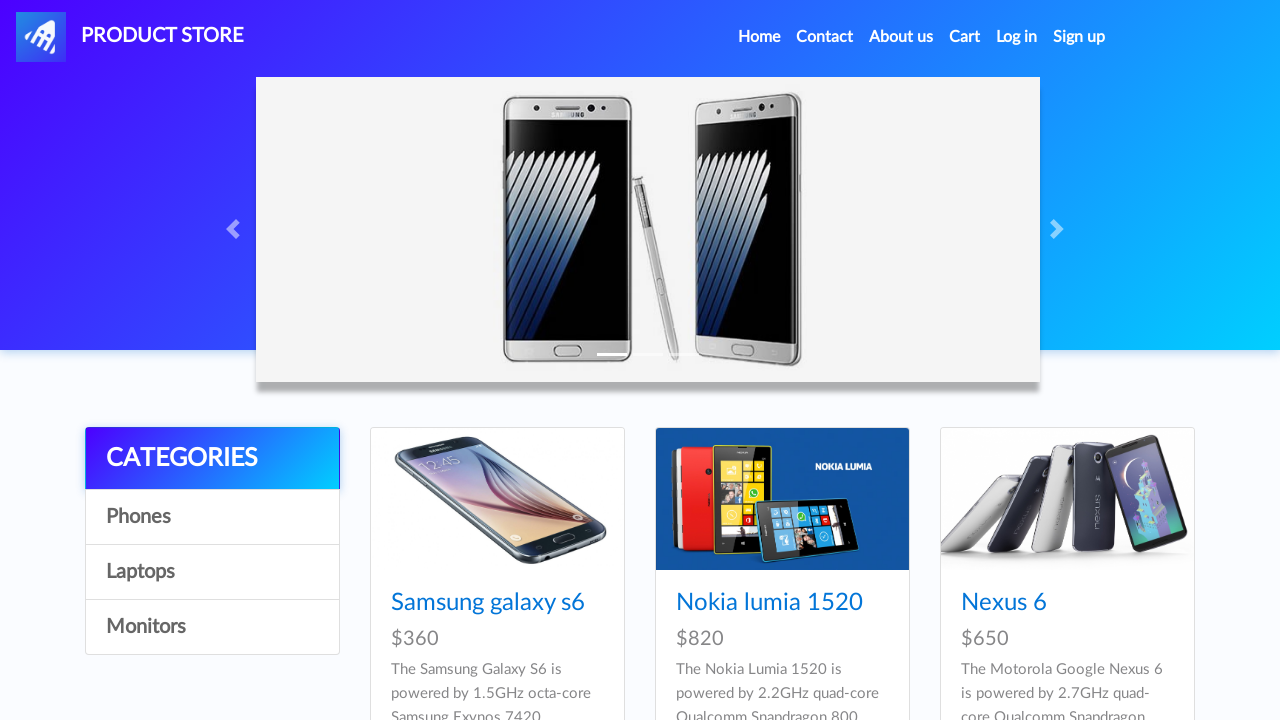

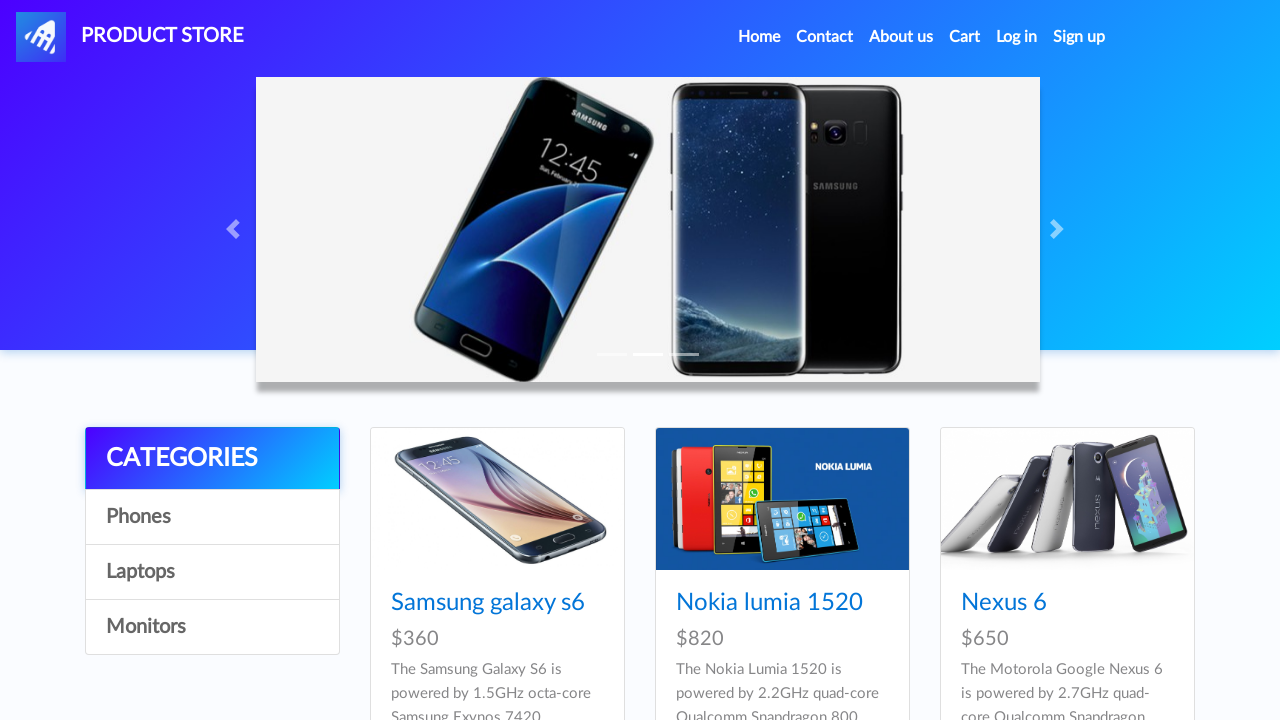